Gets the href from the open tab link, navigates to it, searches for a course, then navigates back

Starting URL: https://www.letskodeit.com/practice

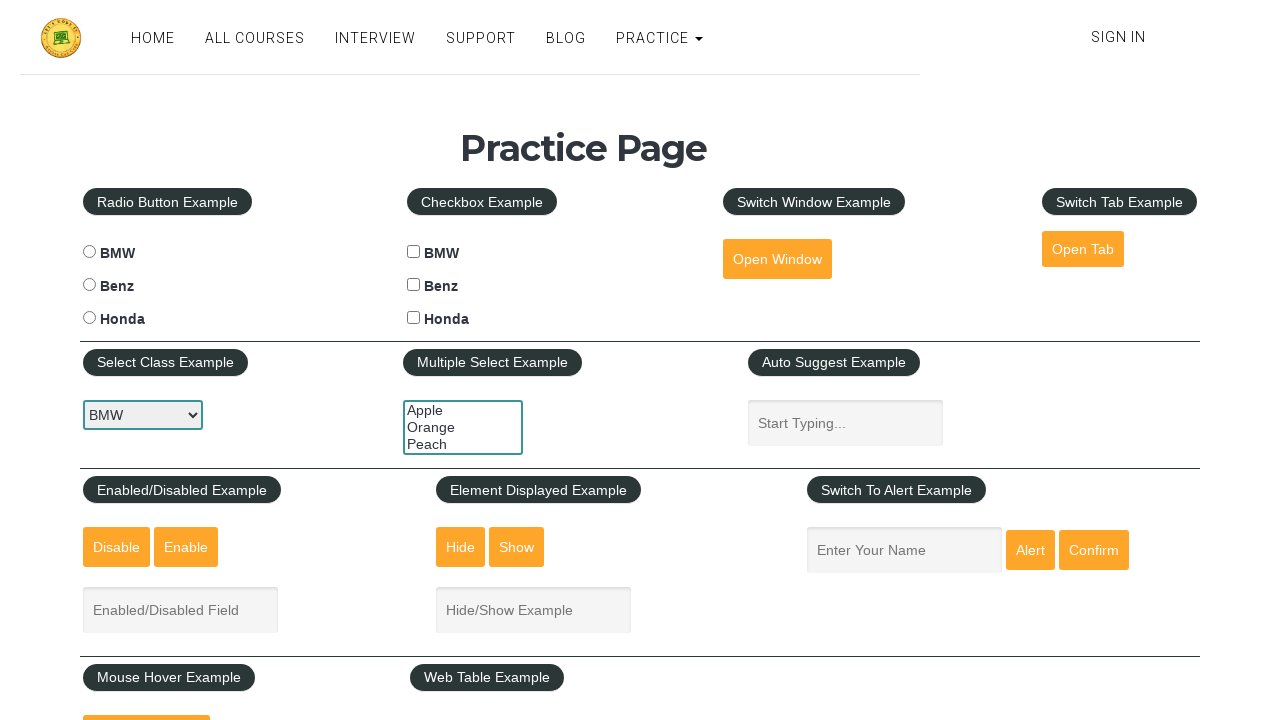

Retrieved href attribute from open tab link
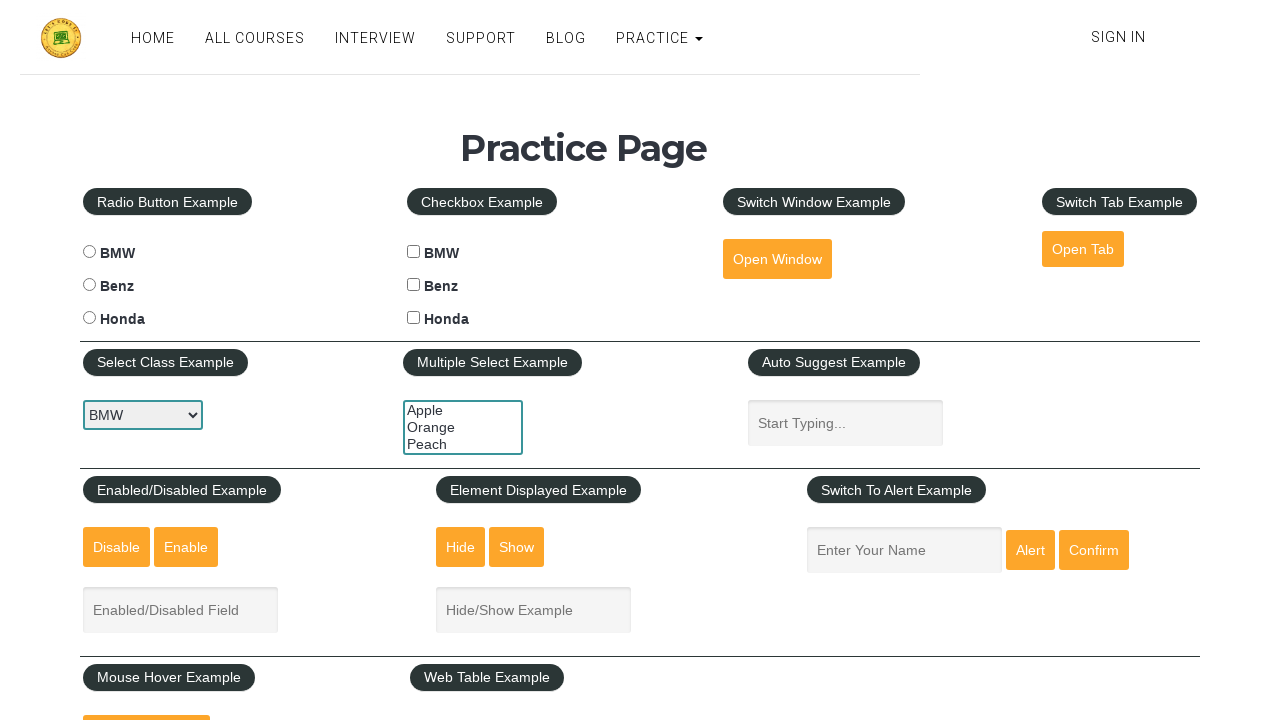

Navigated to the courses page using retrieved href
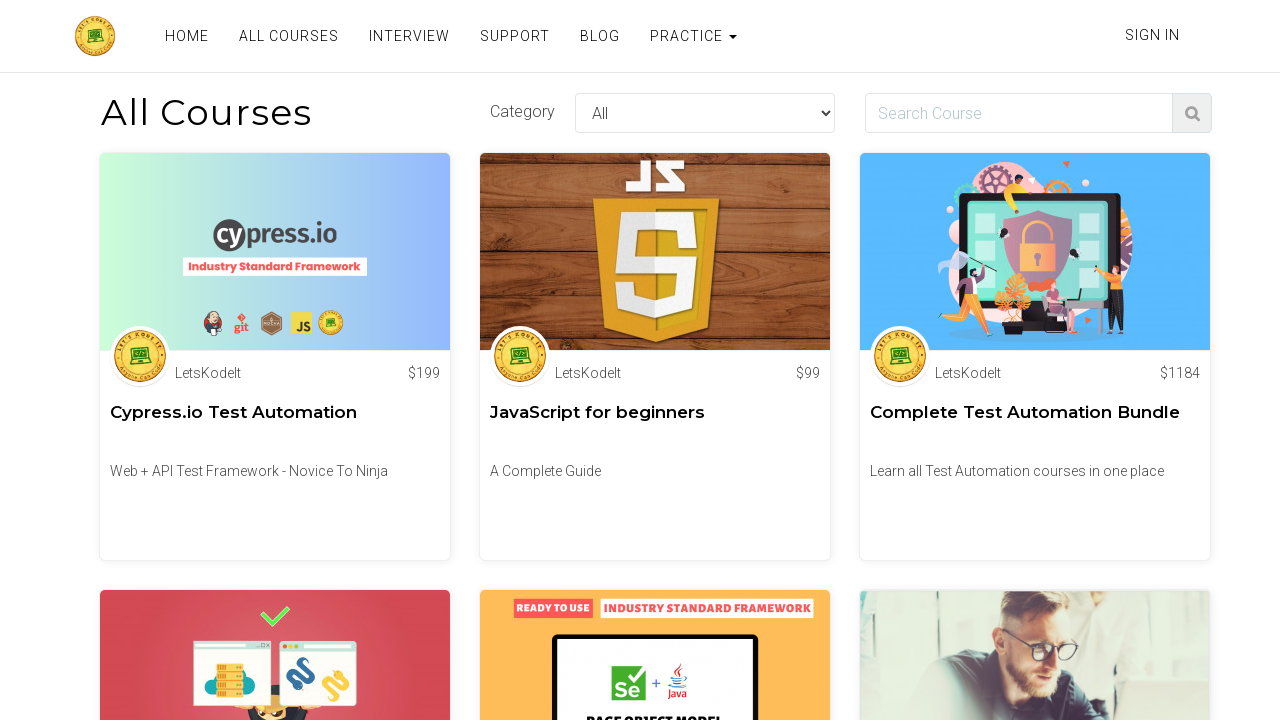

Verified that URL loaded with /courses path
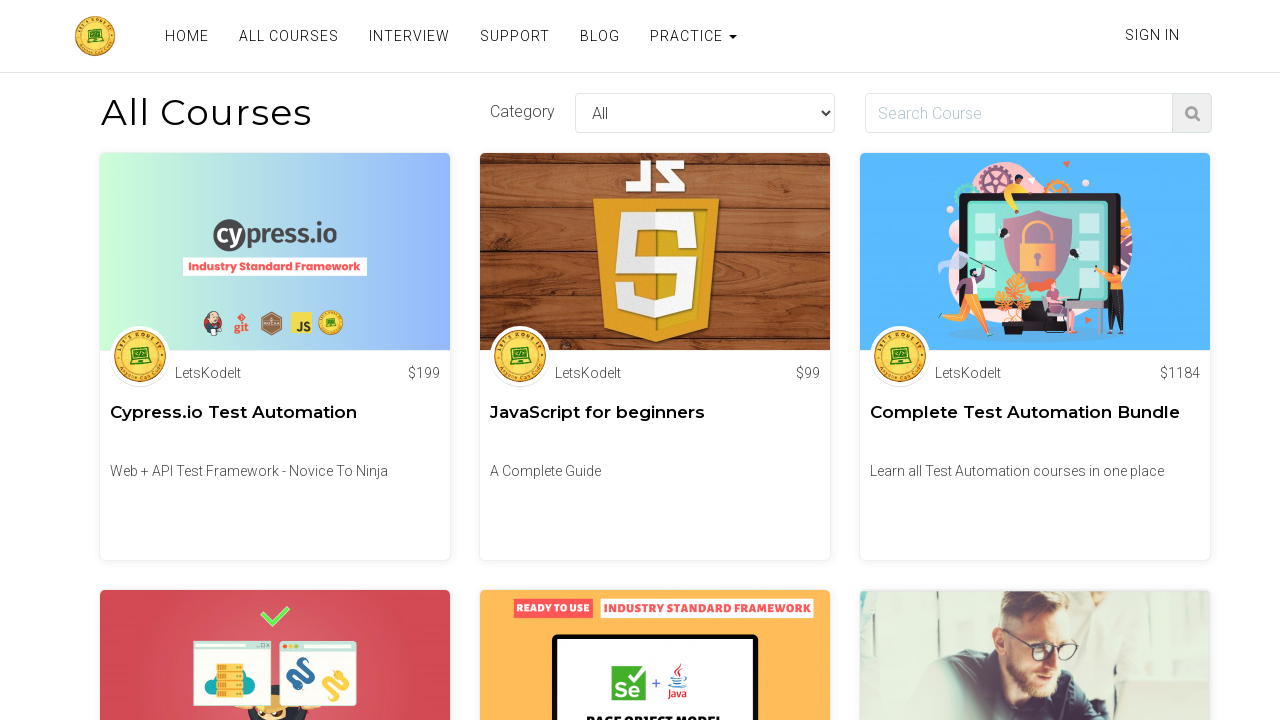

Filled search field with 'selenium' on input#search
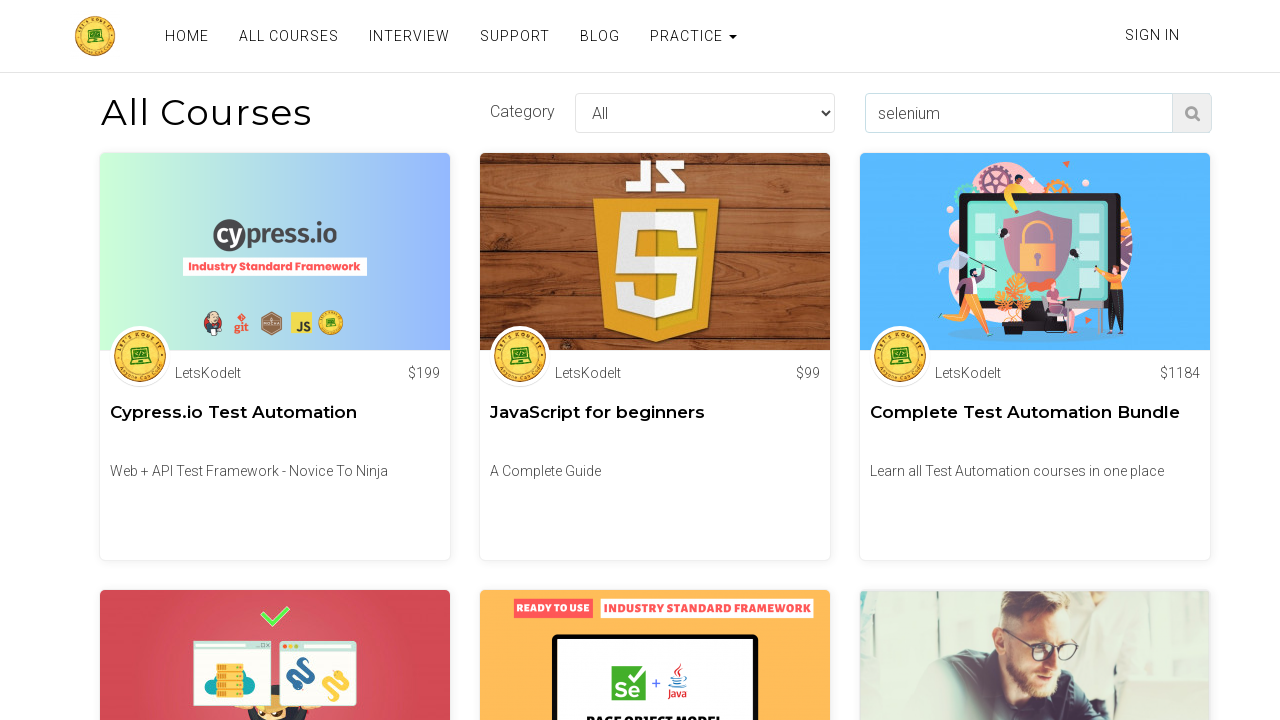

Clicked search button to find selenium course at (1192, 113) on button.find-course.search-course
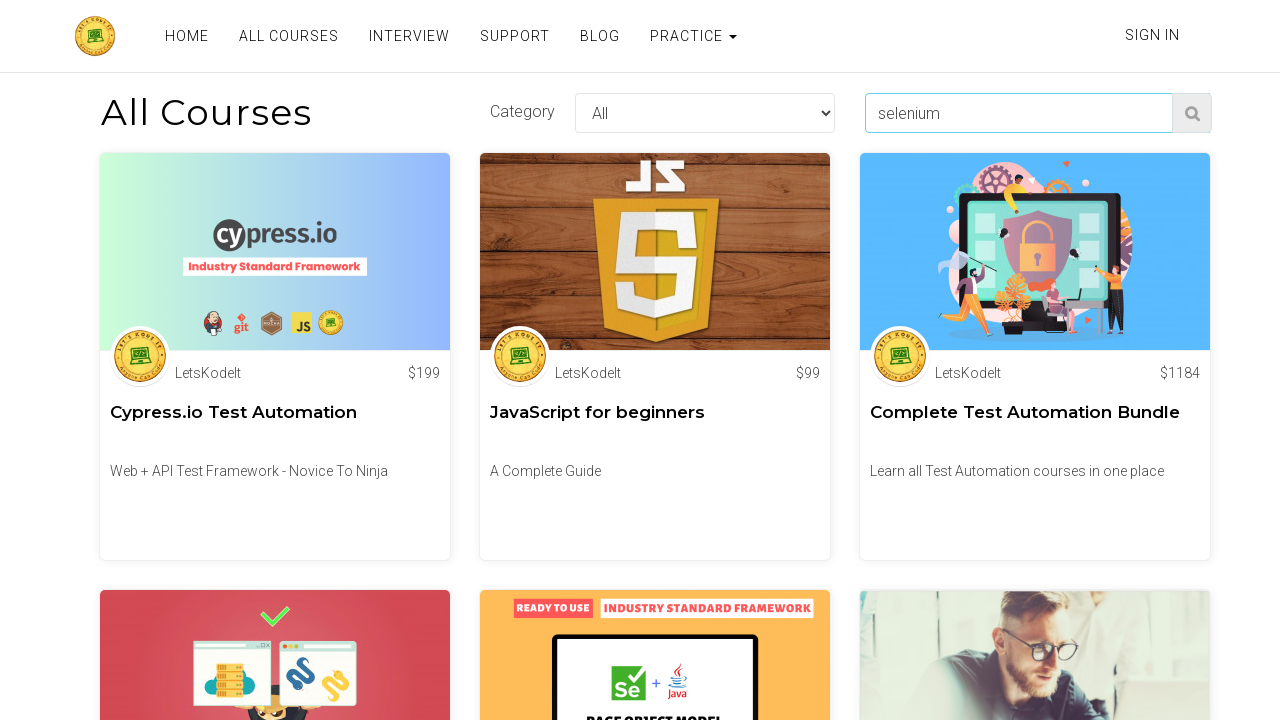

Navigated back to previous page
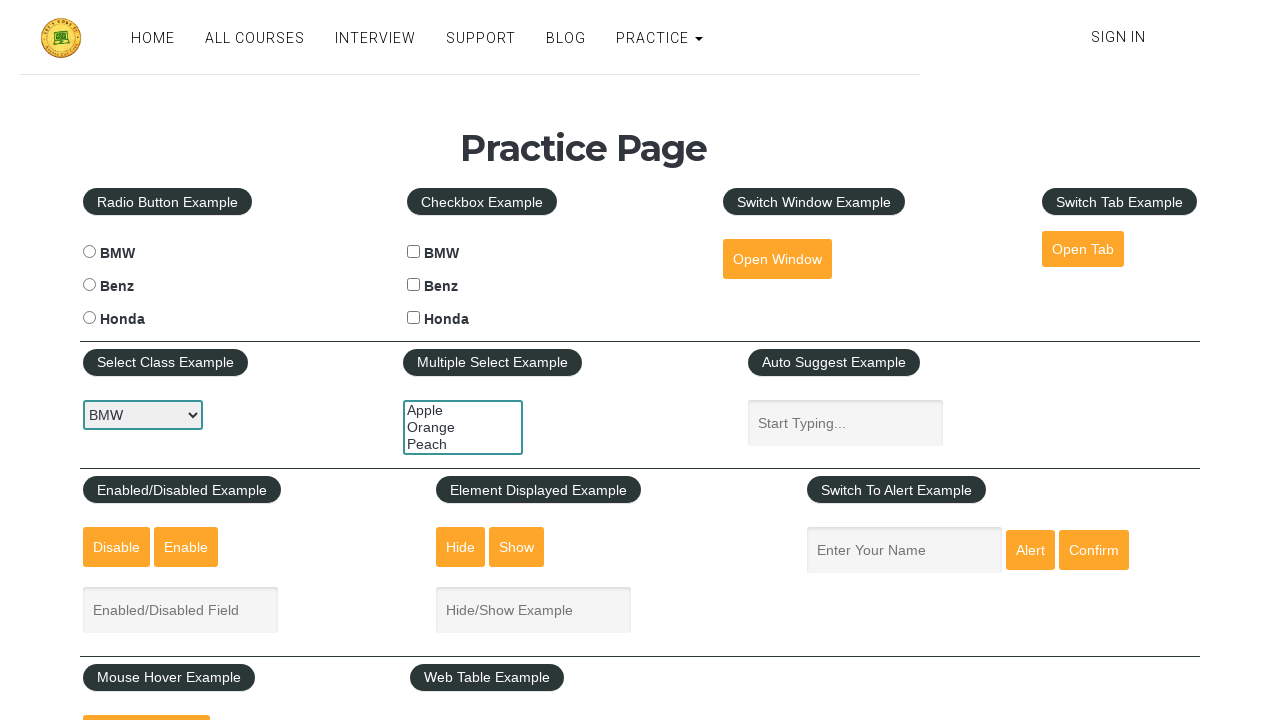

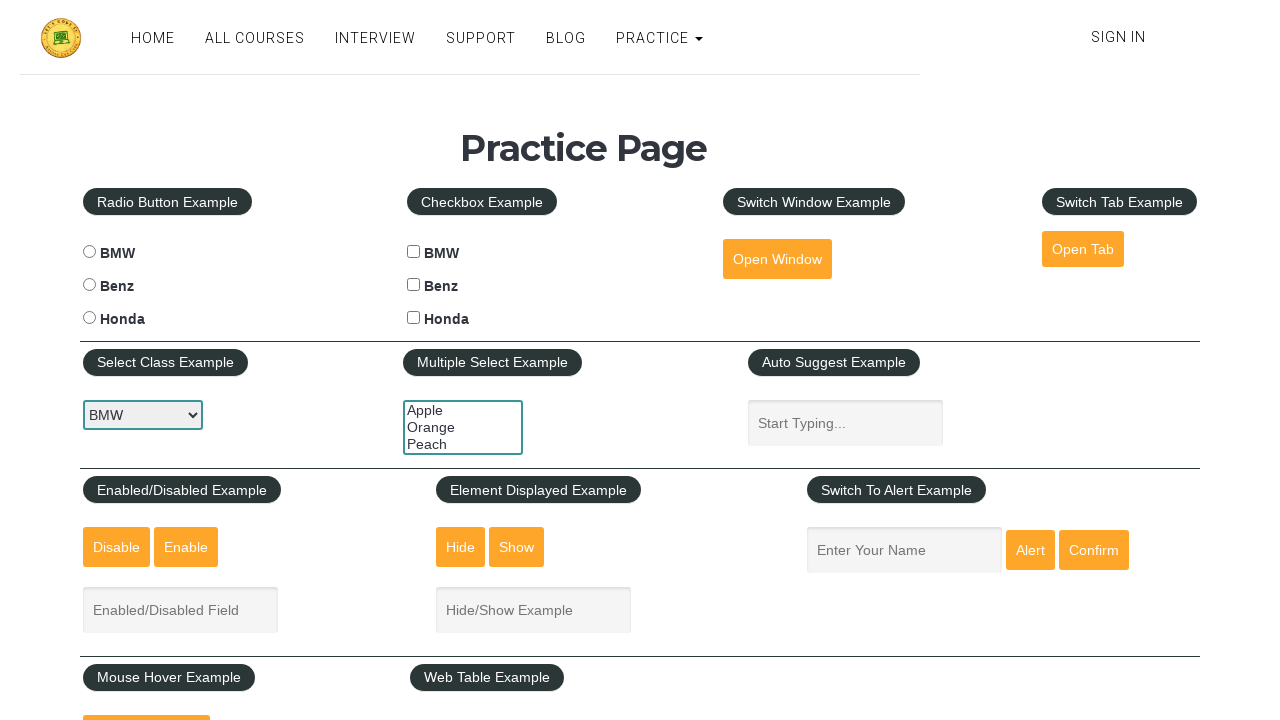